Navigates through all pagination pages of a product table and reads the product names from each page

Starting URL: https://testautomationpractice.blogspot.com/

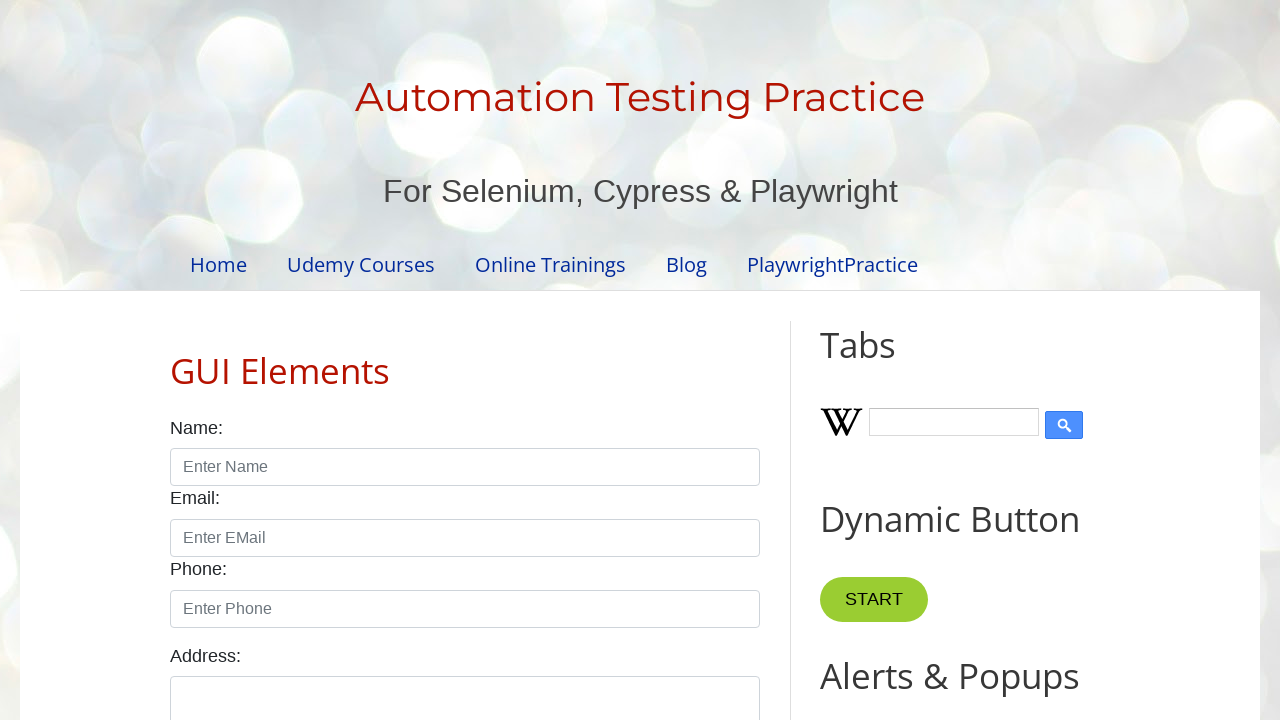

Retrieved all pagination links from the page
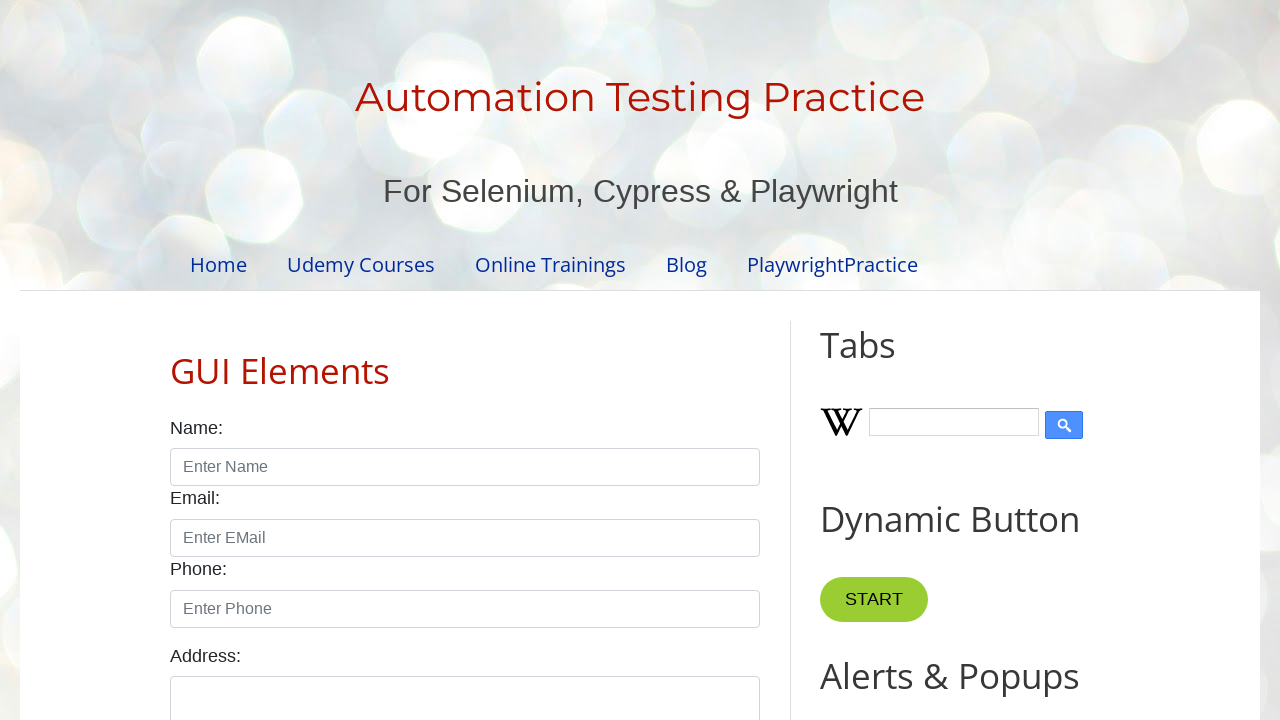

Retrieved pagination link at index 0
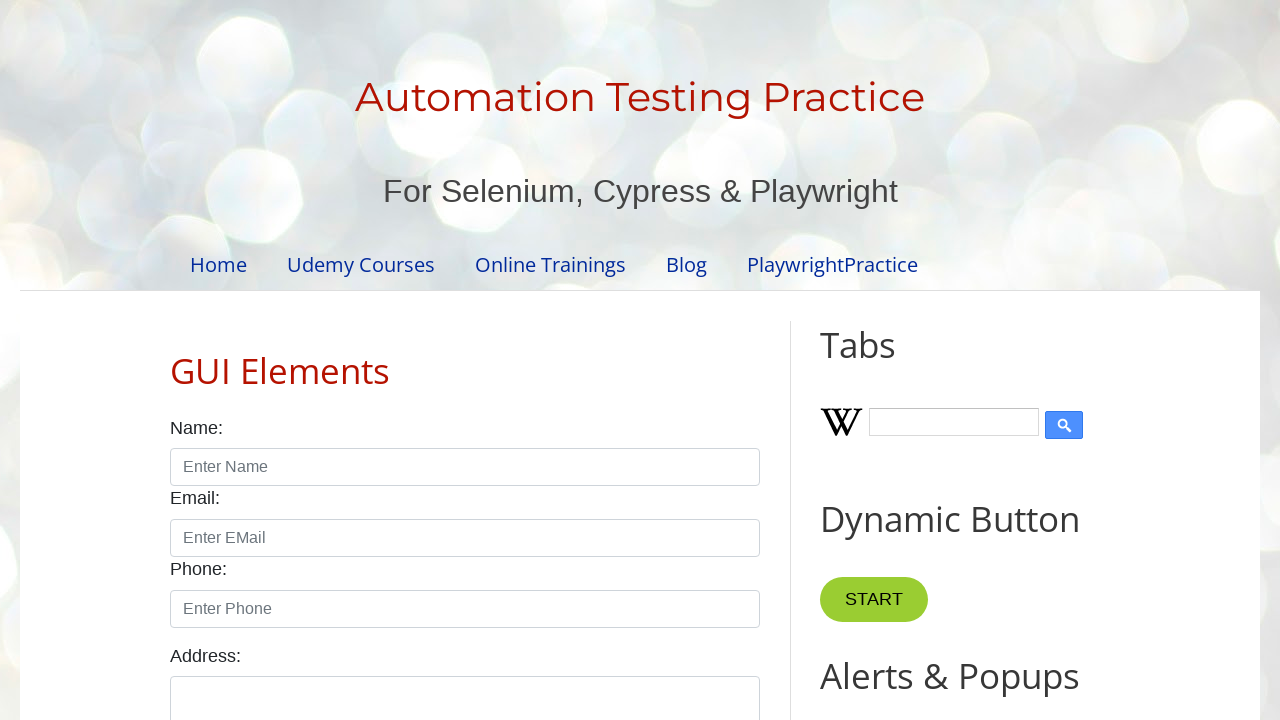

Retrieved all rows from product table on page 1
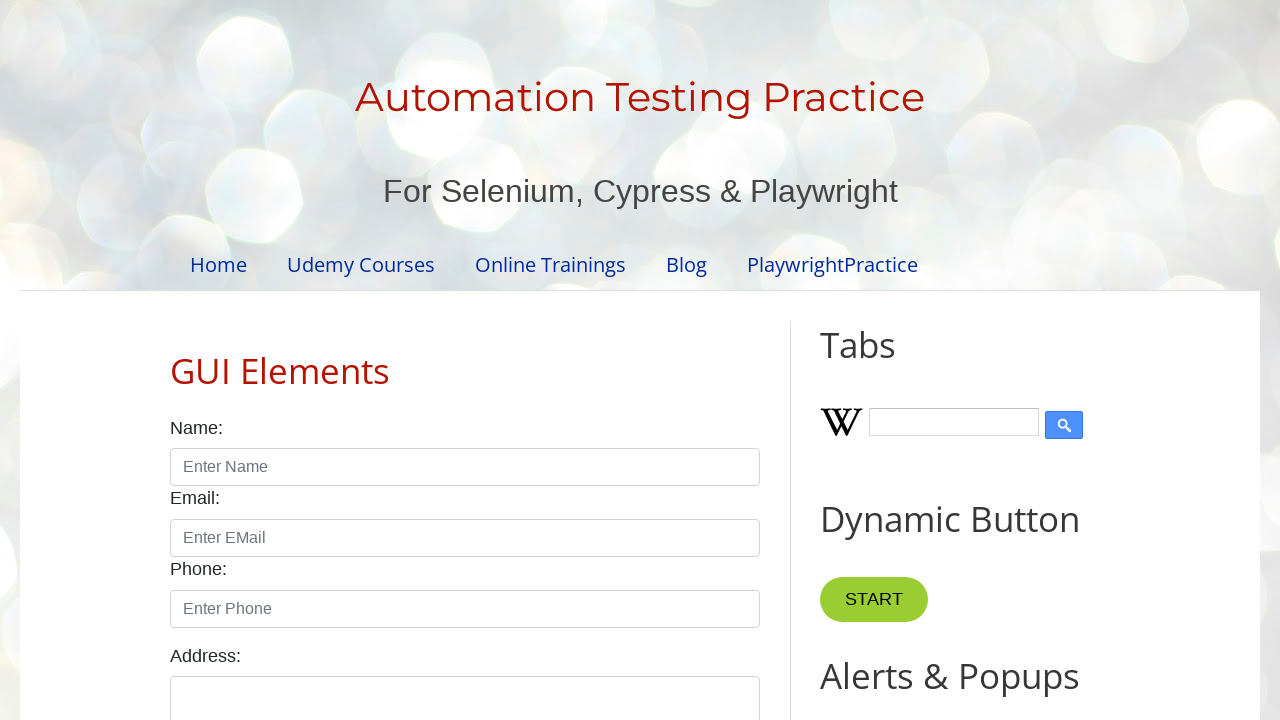

Read product name from row 2: Laptop
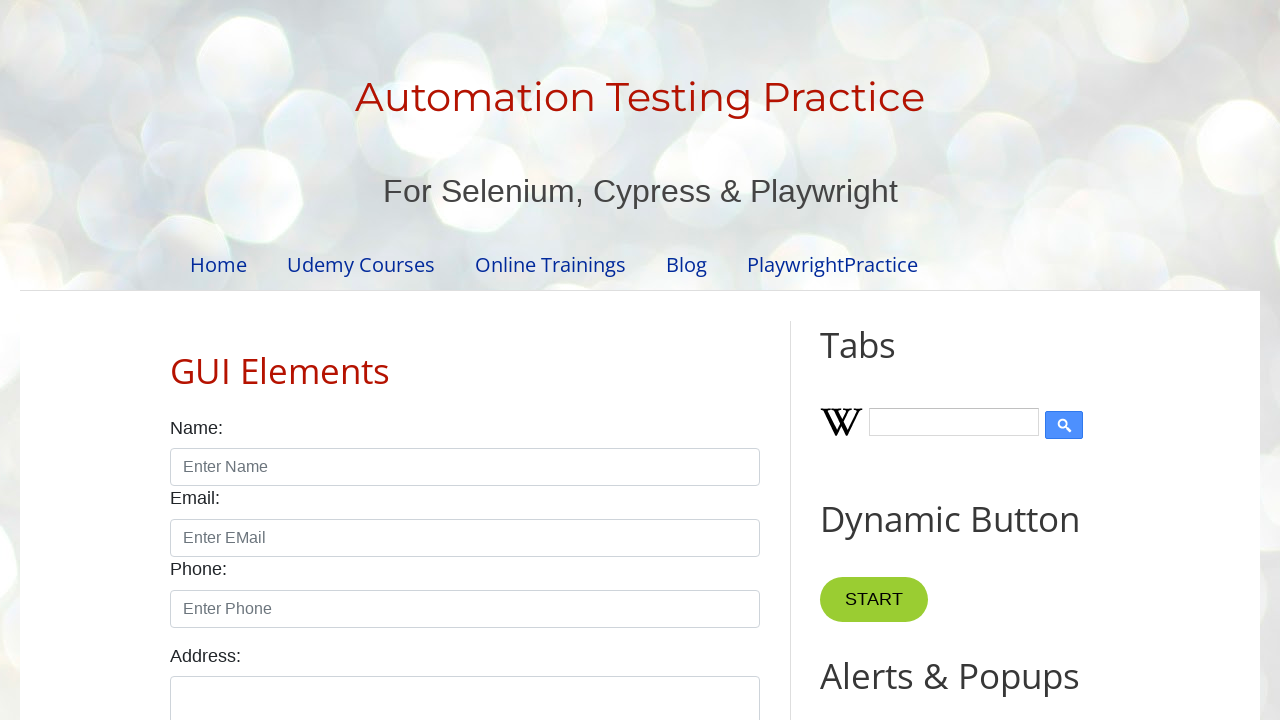

Read product name from row 3: Tablet 
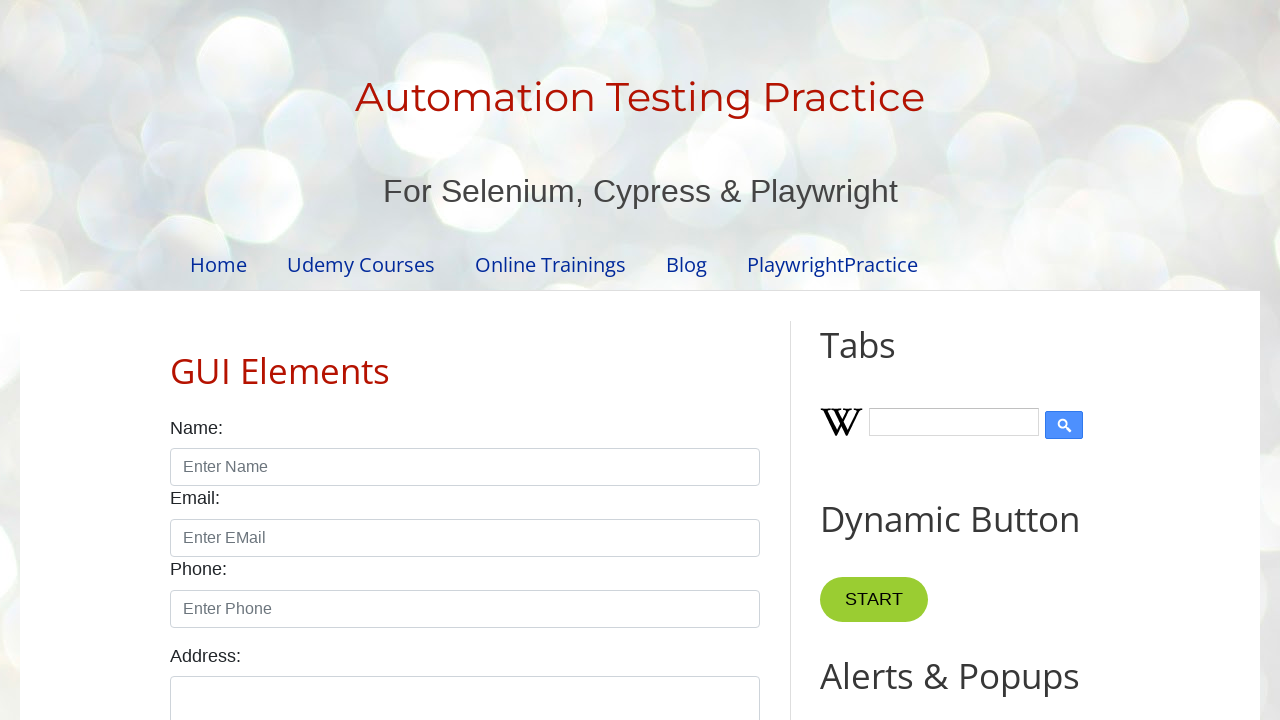

Read product name from row 4: Smartwatch
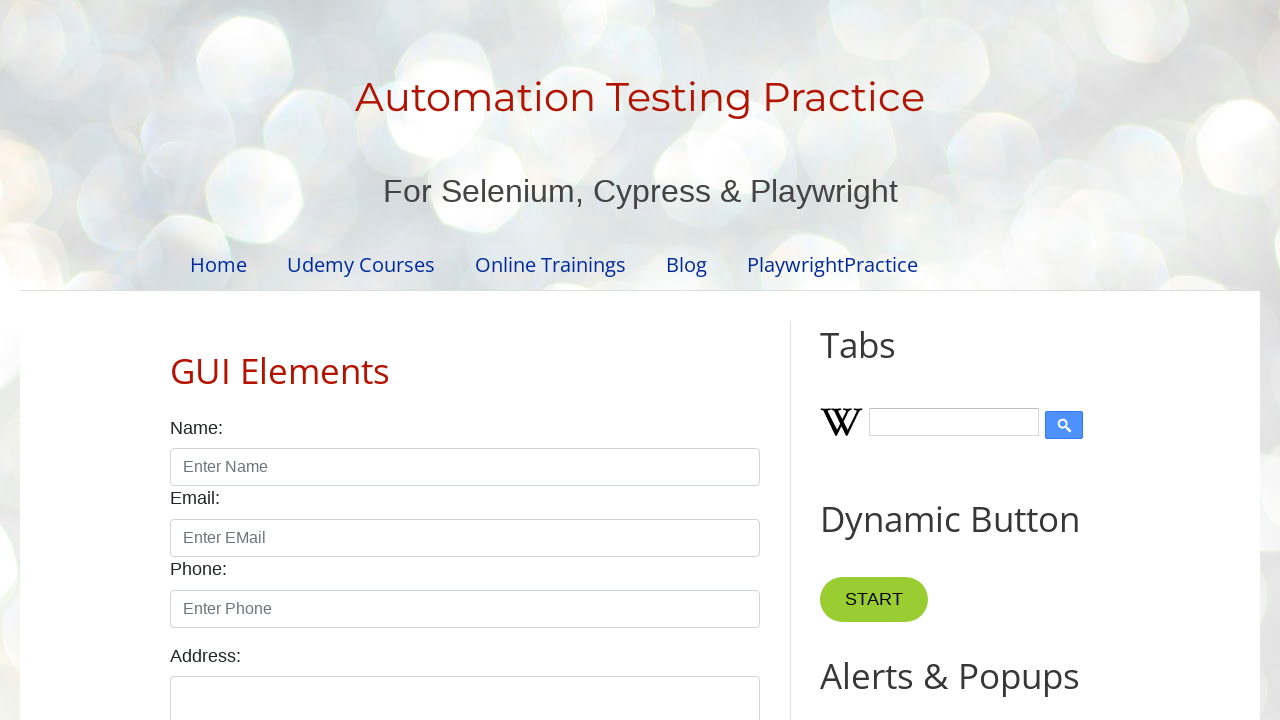

Read product name from row 5: Wireless Earbuds
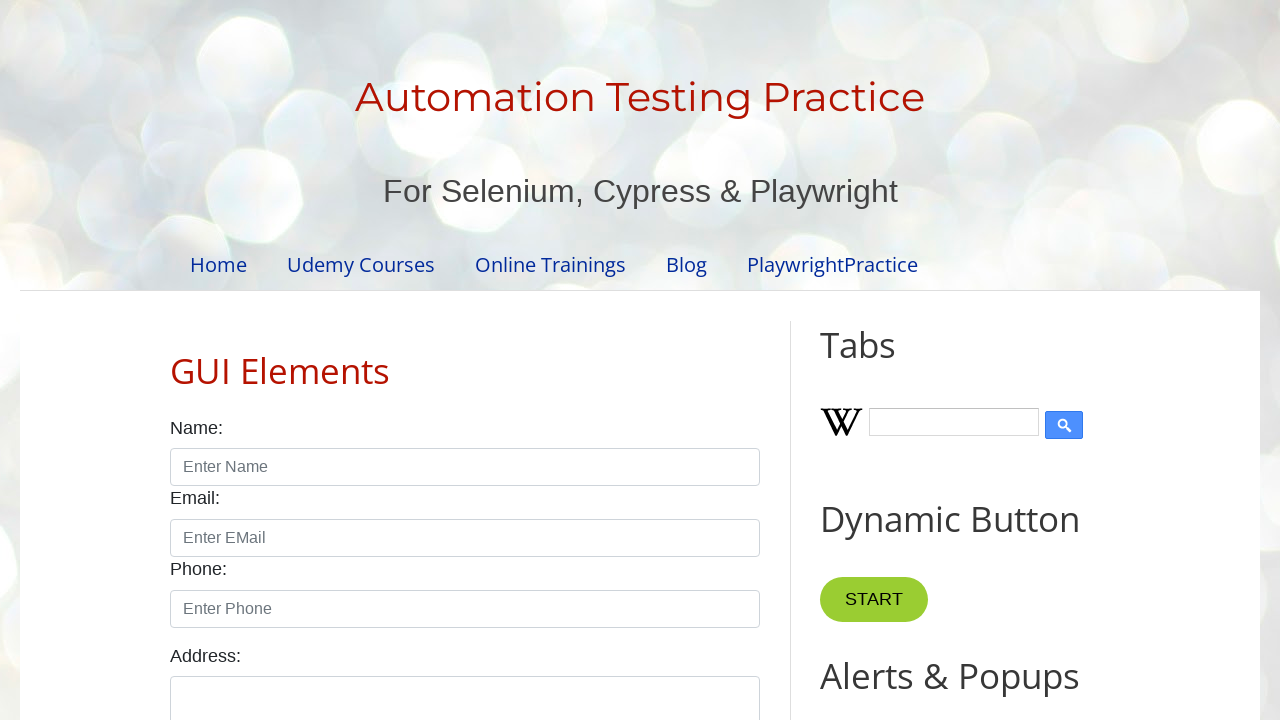

Clicked pagination link 1 to navigate to next page at (416, 361) on xpath=//ul[@class='pagination']/li >> nth=0
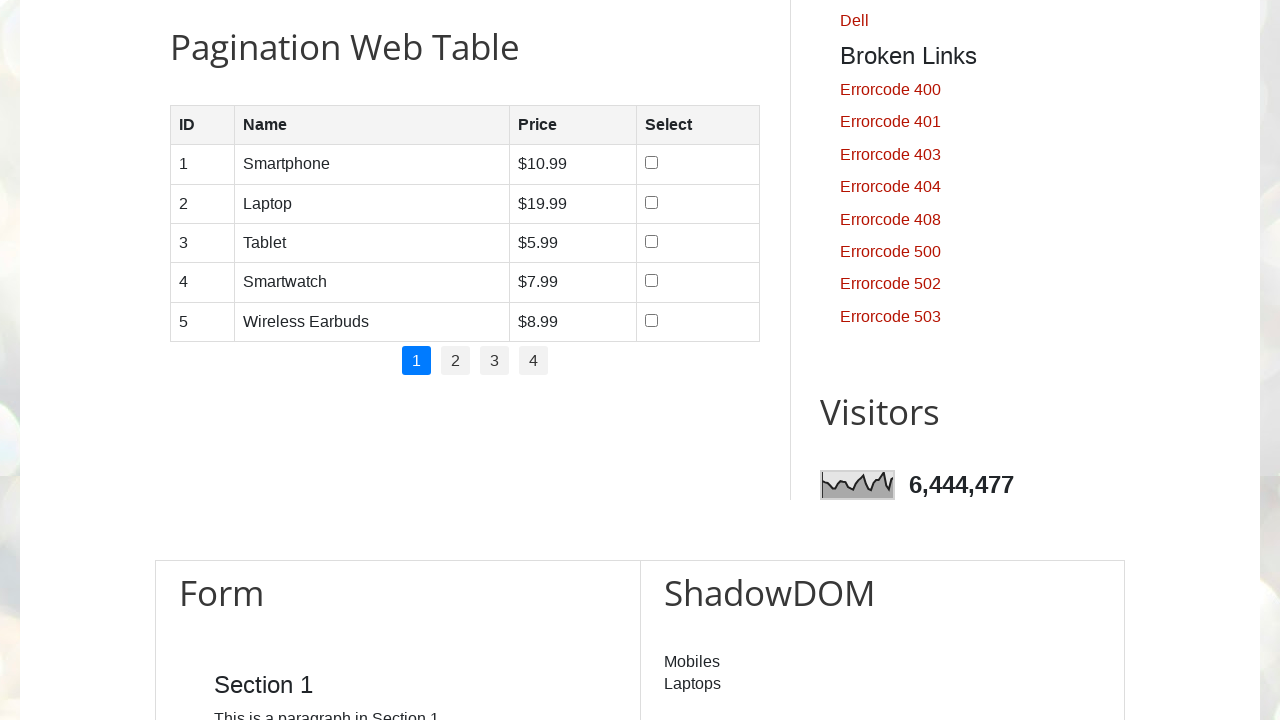

Waited for product table to update
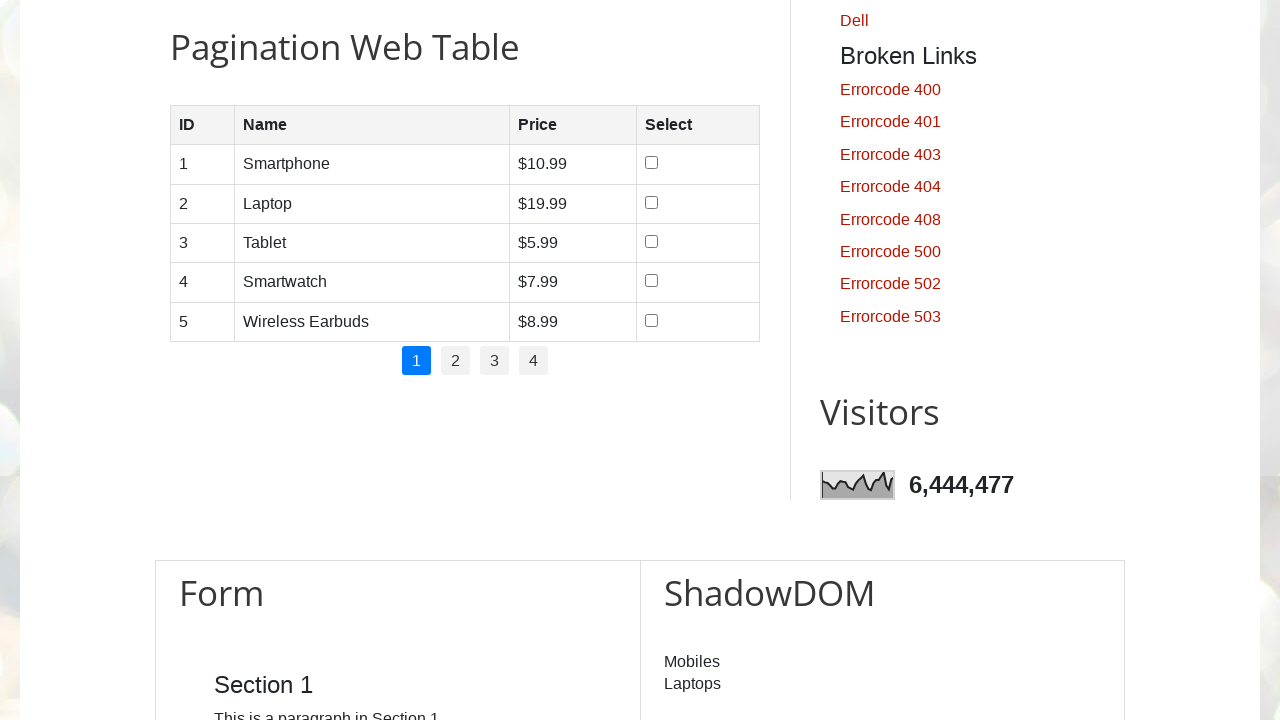

Retrieved pagination link at index 1
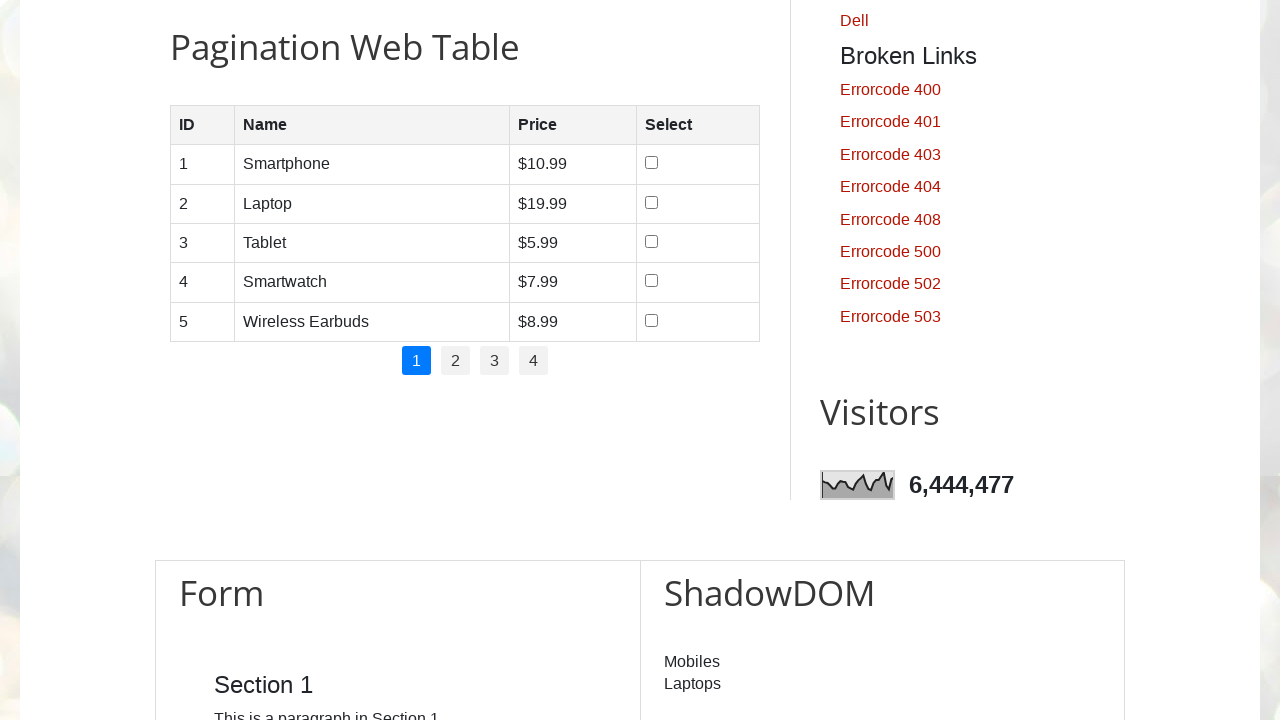

Retrieved all rows from product table on page 2
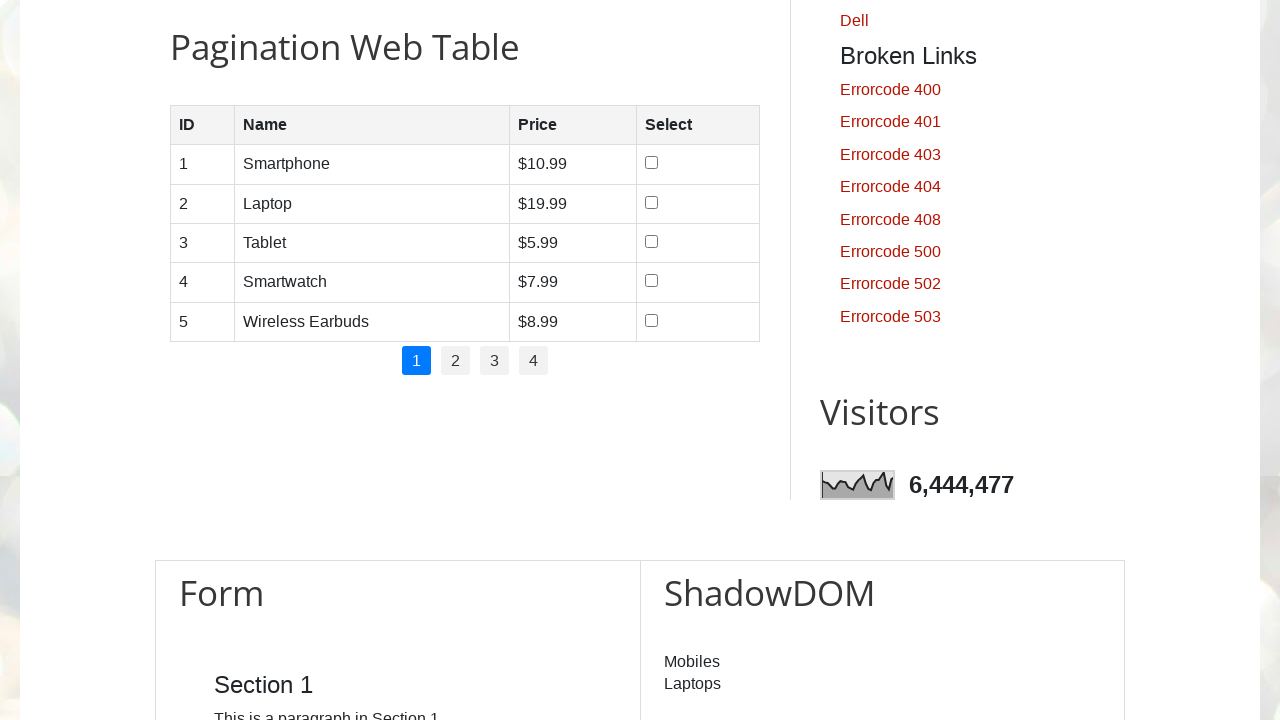

Read product name from row 2: Laptop
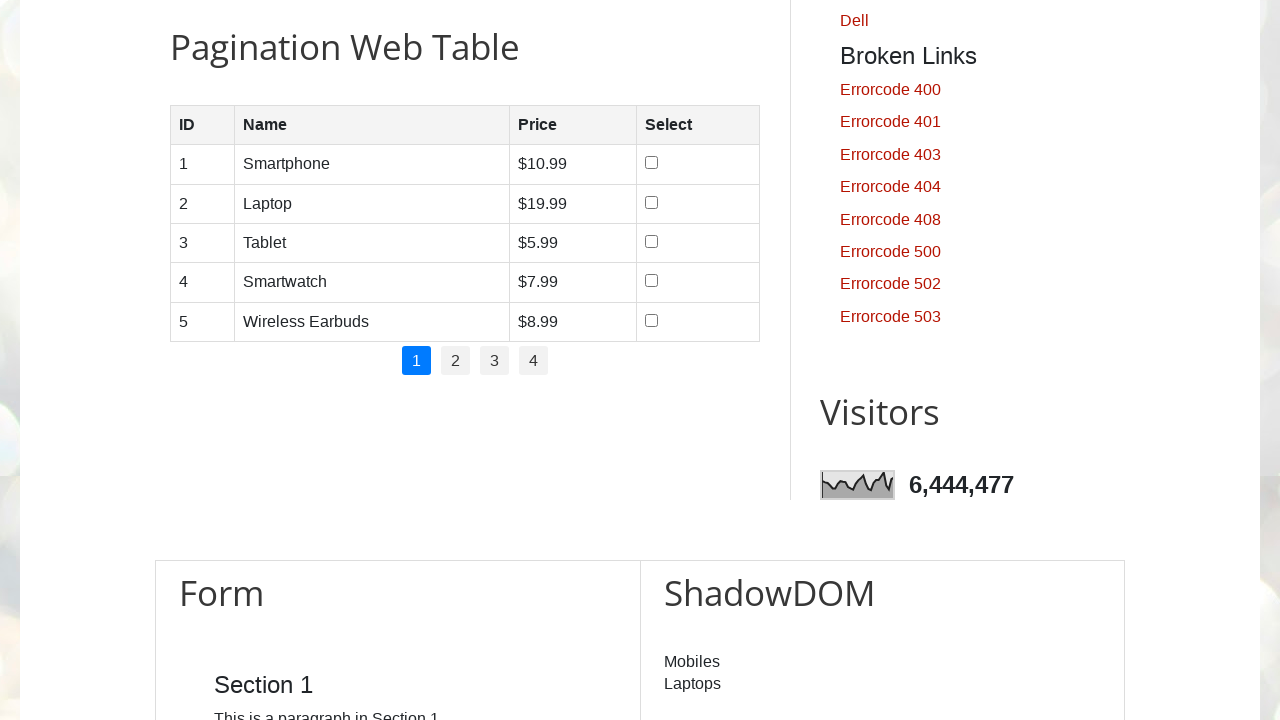

Read product name from row 3: Tablet 
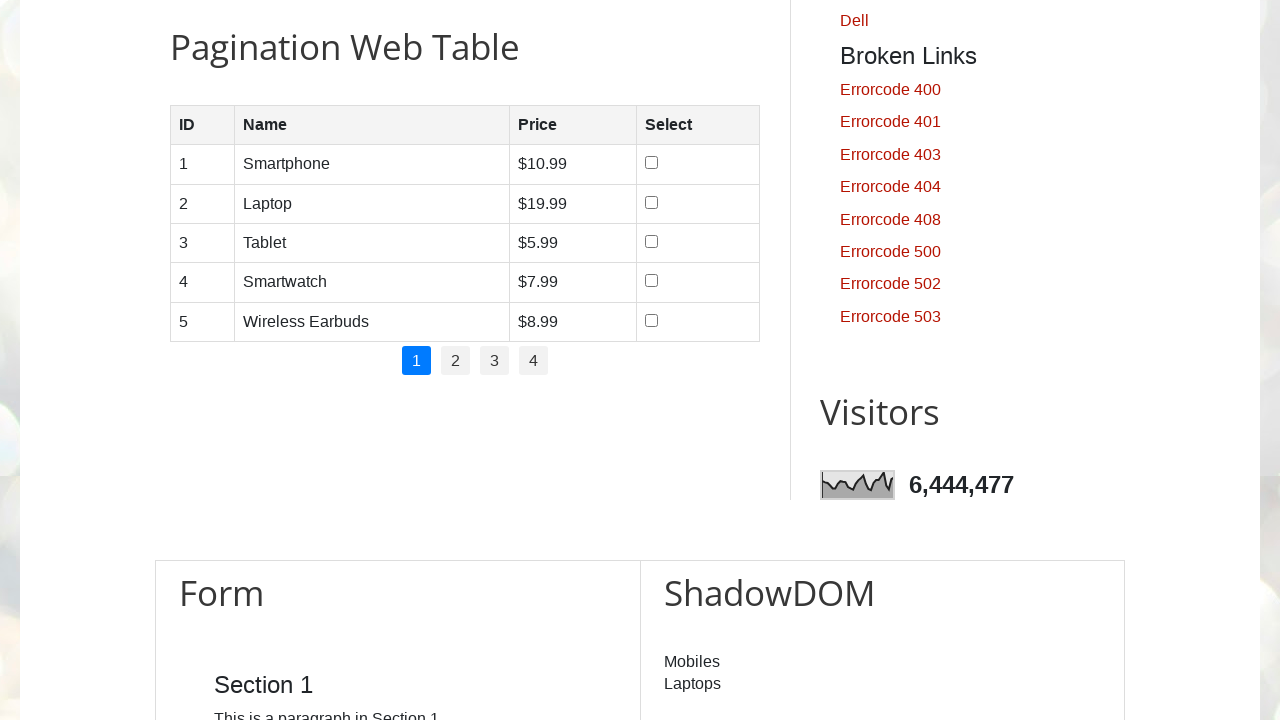

Read product name from row 4: Smartwatch
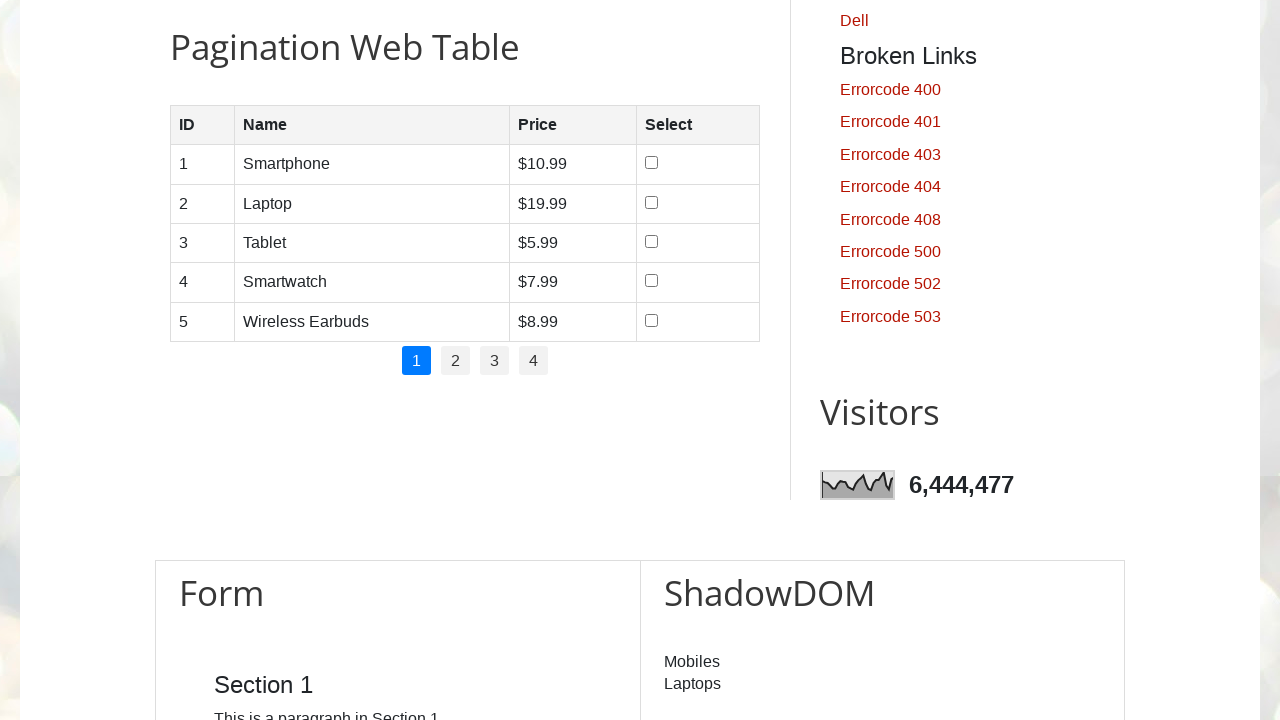

Read product name from row 5: Wireless Earbuds
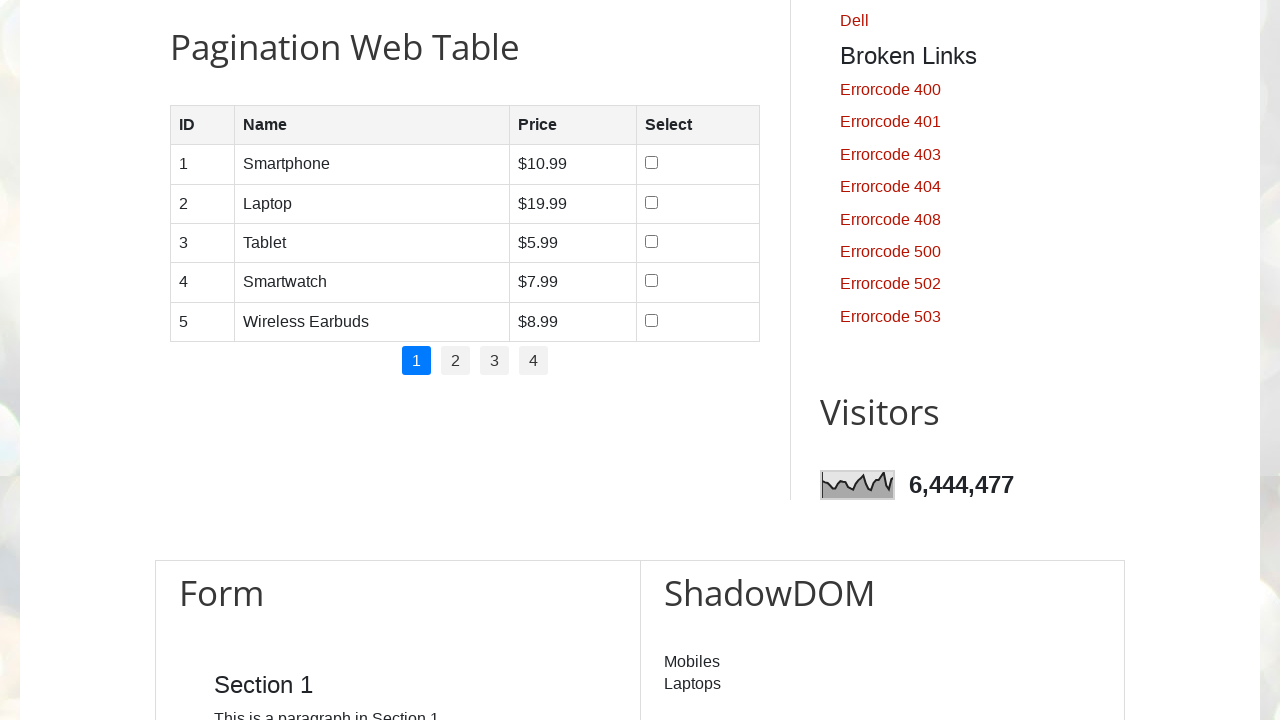

Clicked pagination link 2 to navigate to next page at (456, 361) on xpath=//ul[@class='pagination']/li >> nth=1
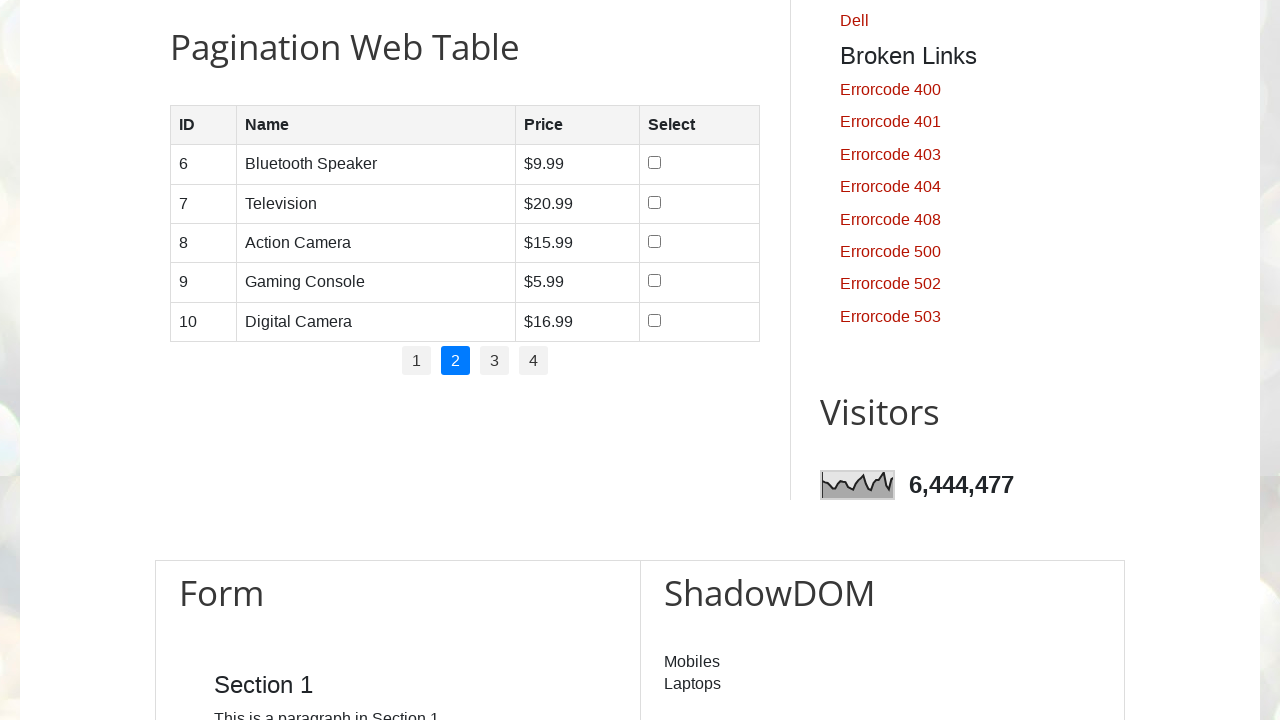

Waited for product table to update
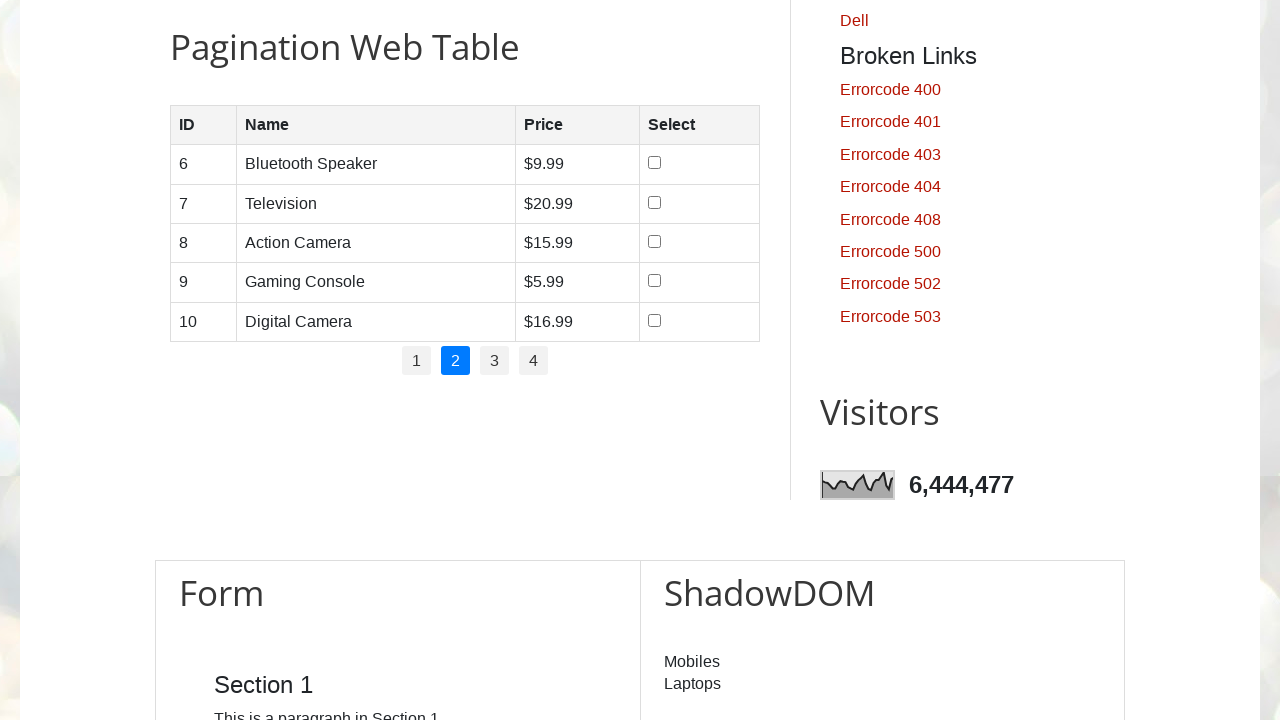

Retrieved pagination link at index 2
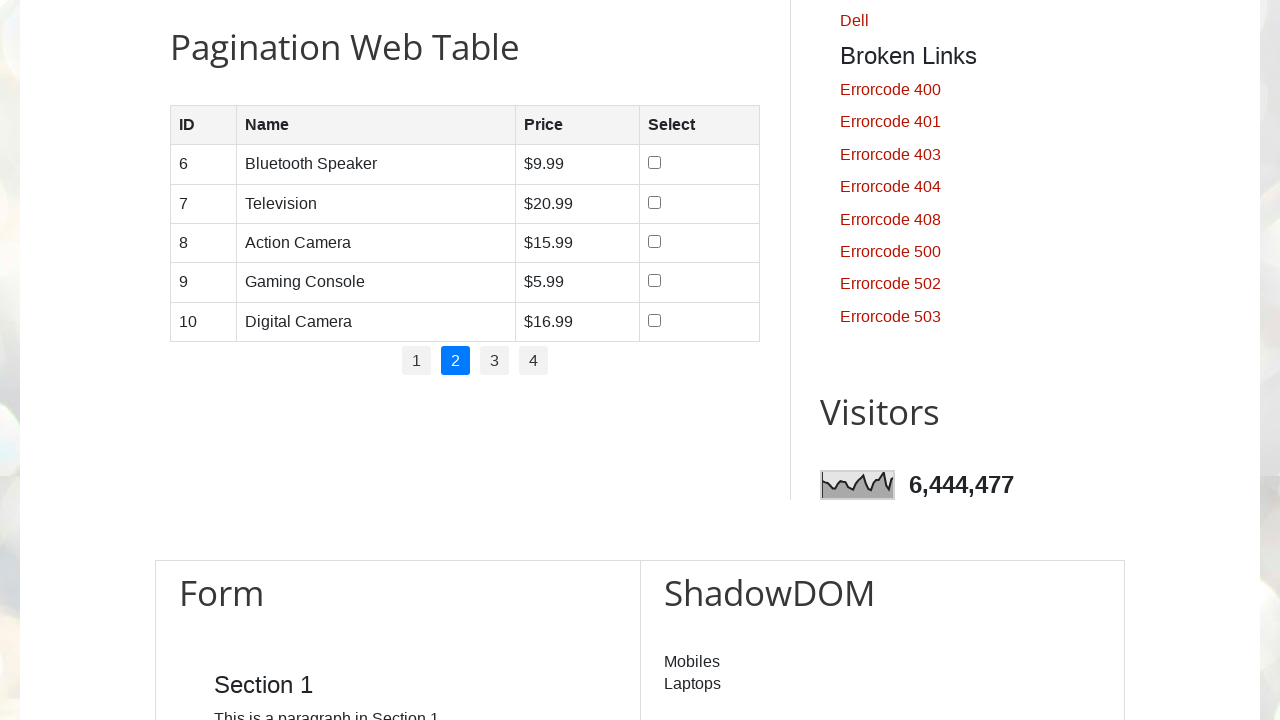

Retrieved all rows from product table on page 3
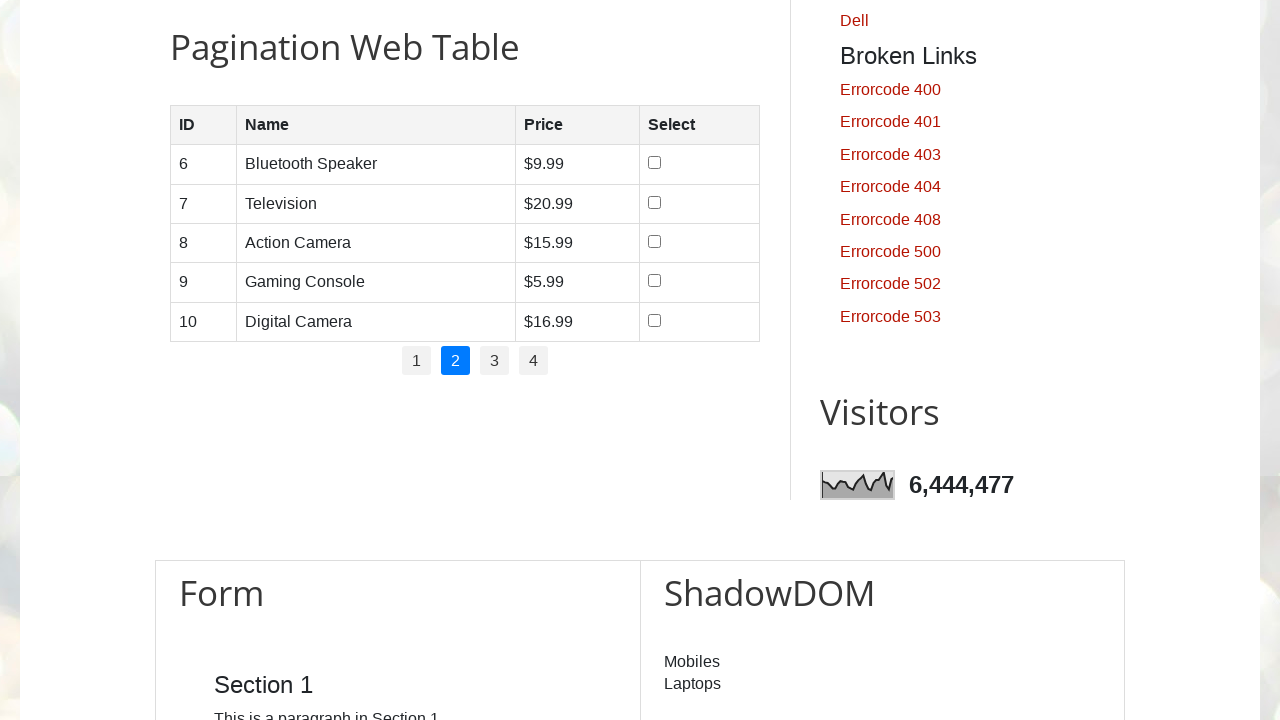

Read product name from row 2: Television
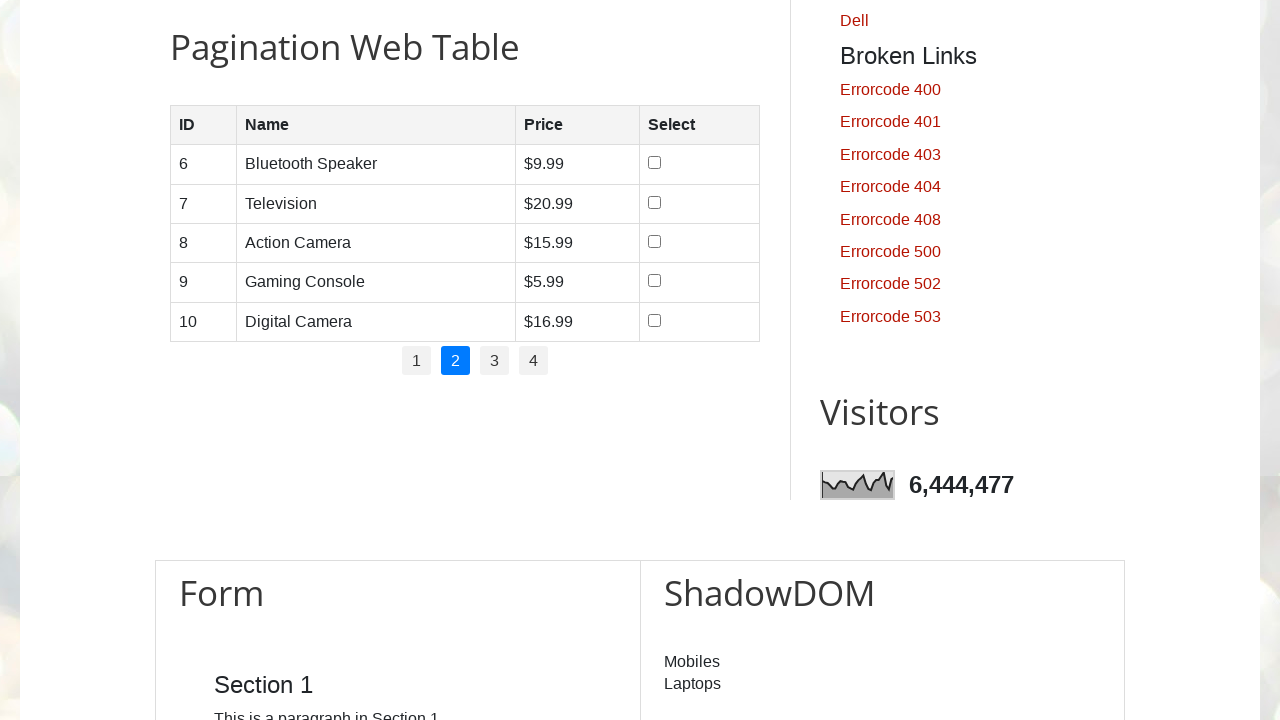

Read product name from row 3: Action Camera
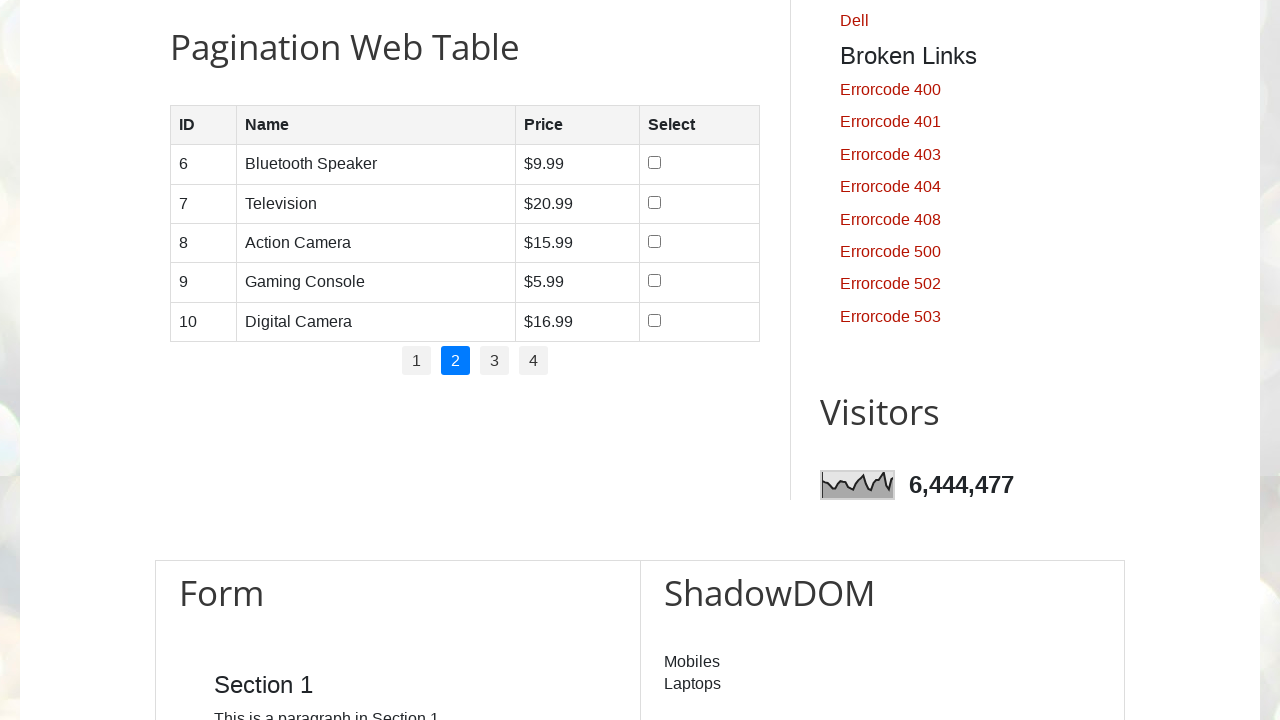

Read product name from row 4: Gaming Console
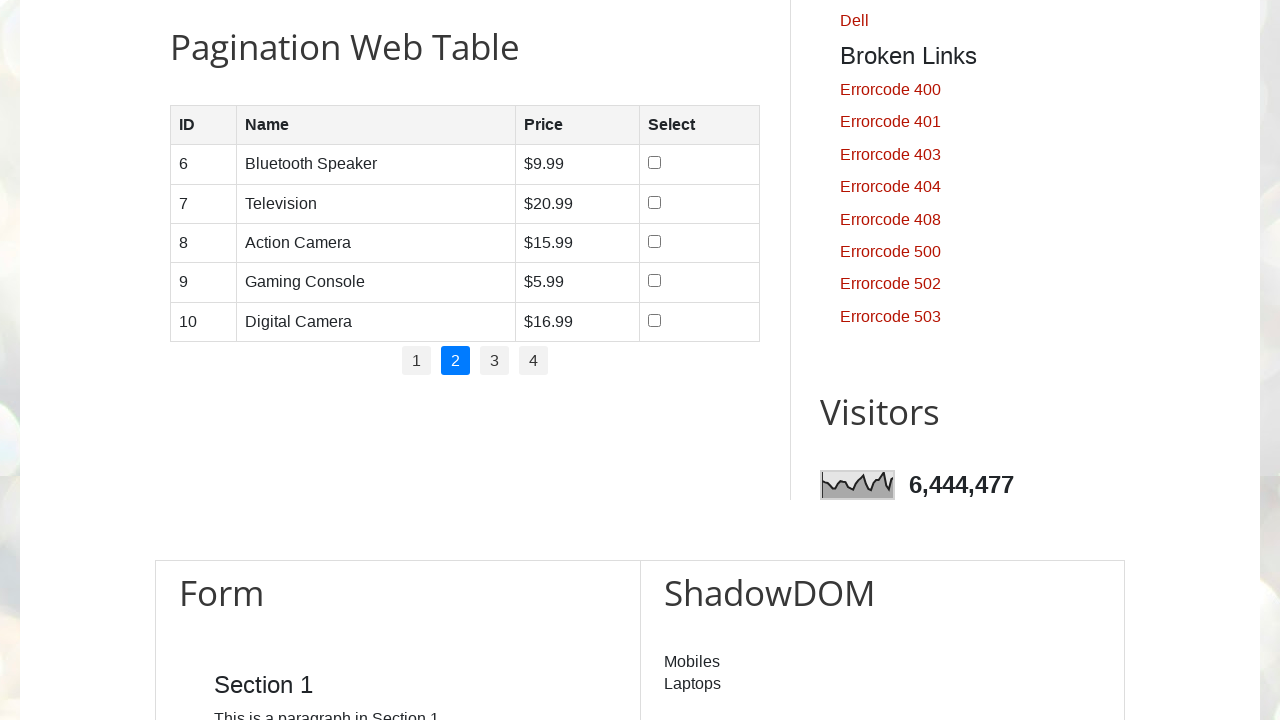

Read product name from row 5: Digital Camera
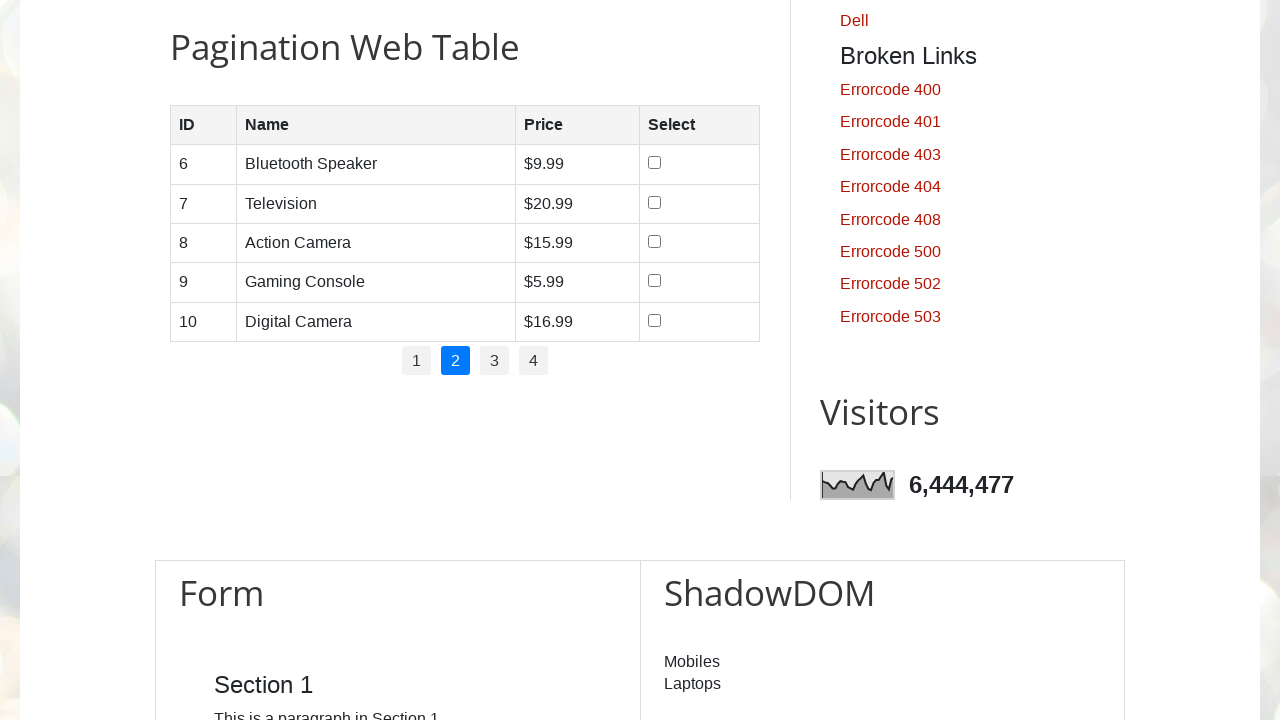

Clicked pagination link 3 to navigate to next page at (494, 361) on xpath=//ul[@class='pagination']/li >> nth=2
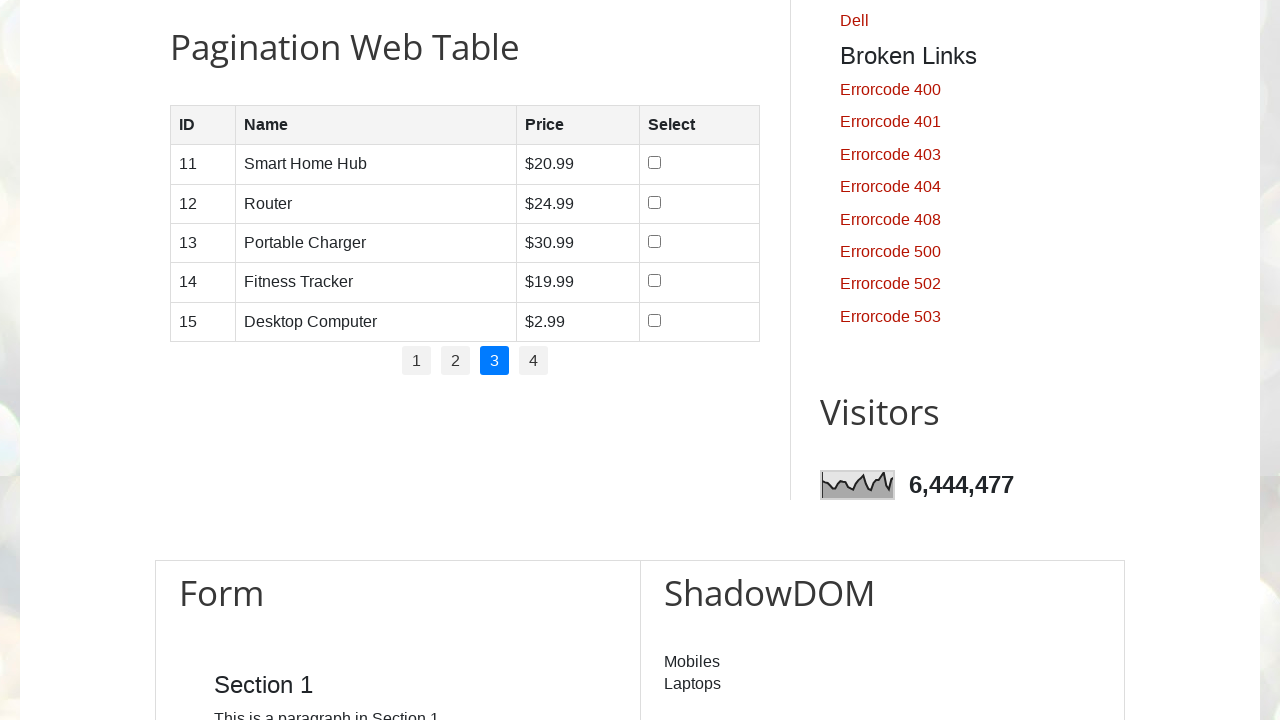

Waited for product table to update
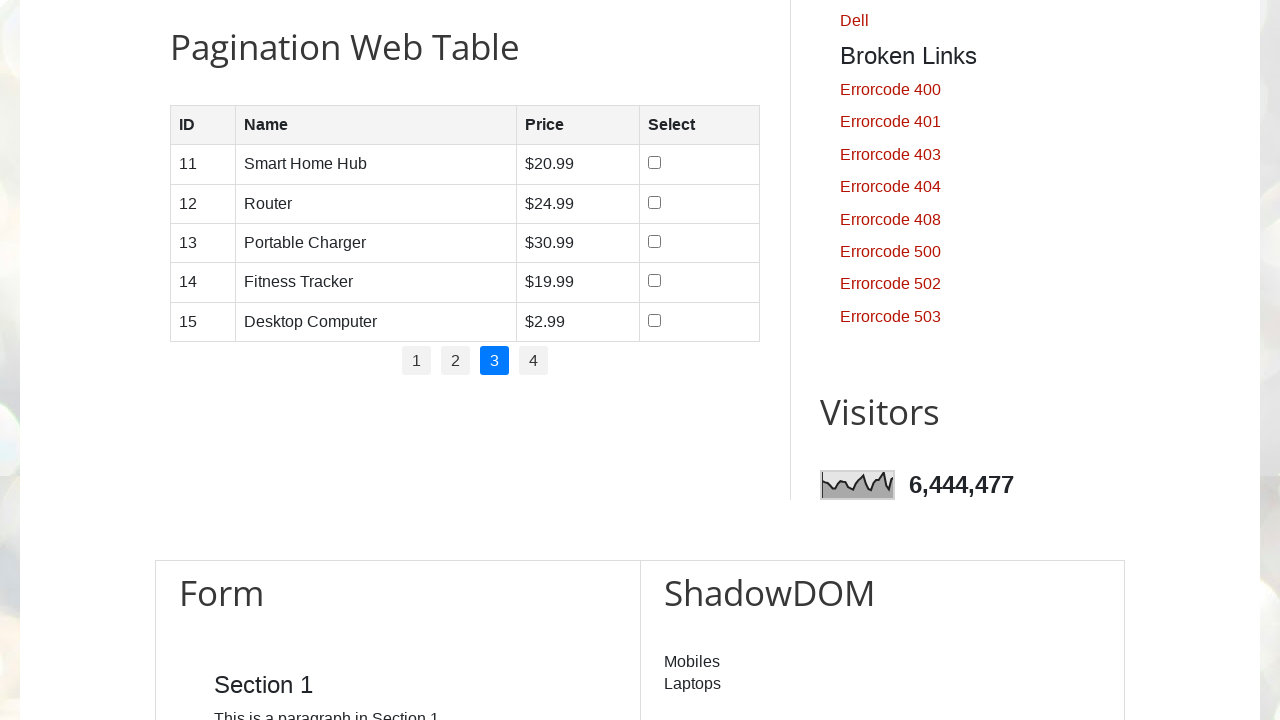

Retrieved pagination link at index 3
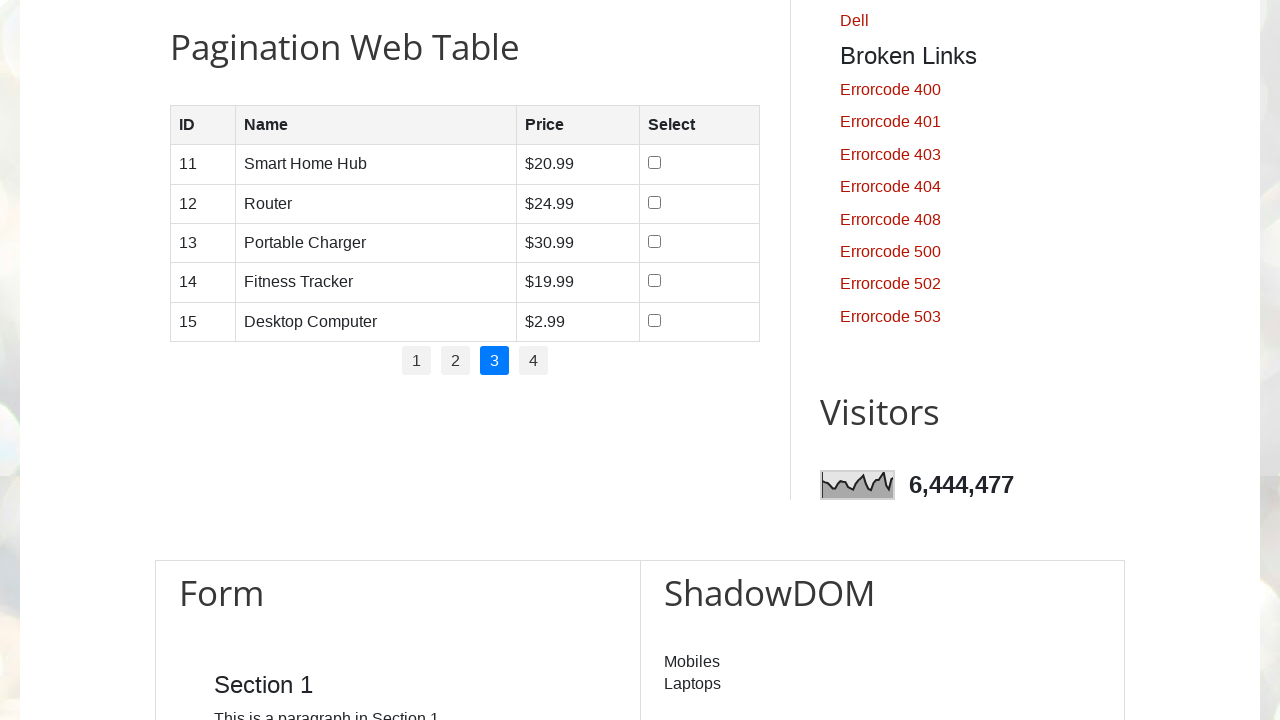

Retrieved all rows from product table on page 4
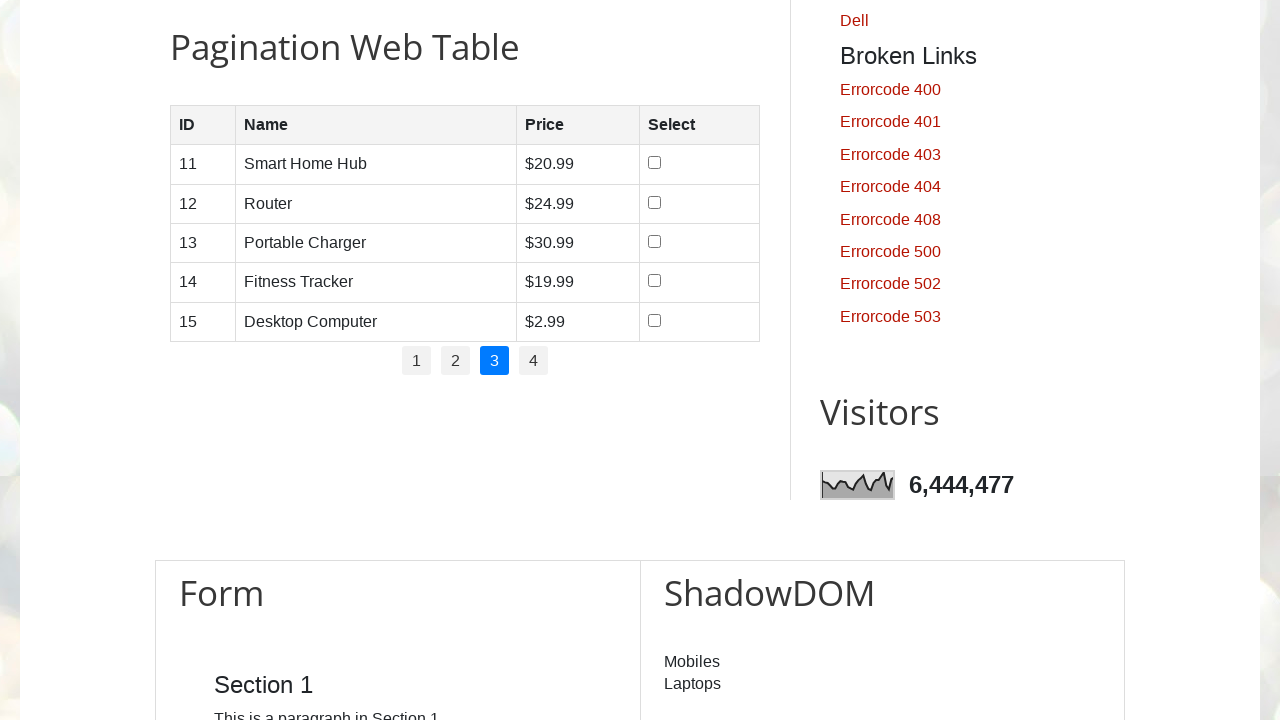

Read product name from row 2: Router
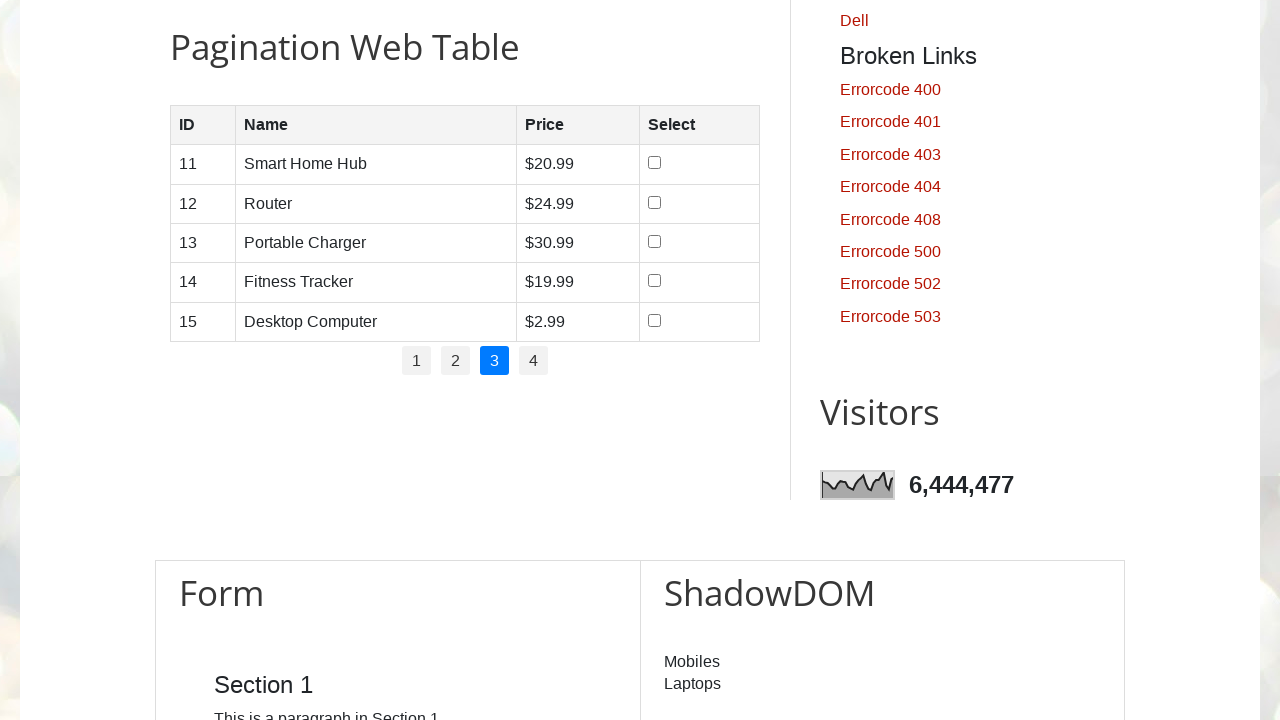

Read product name from row 3: Portable Charger
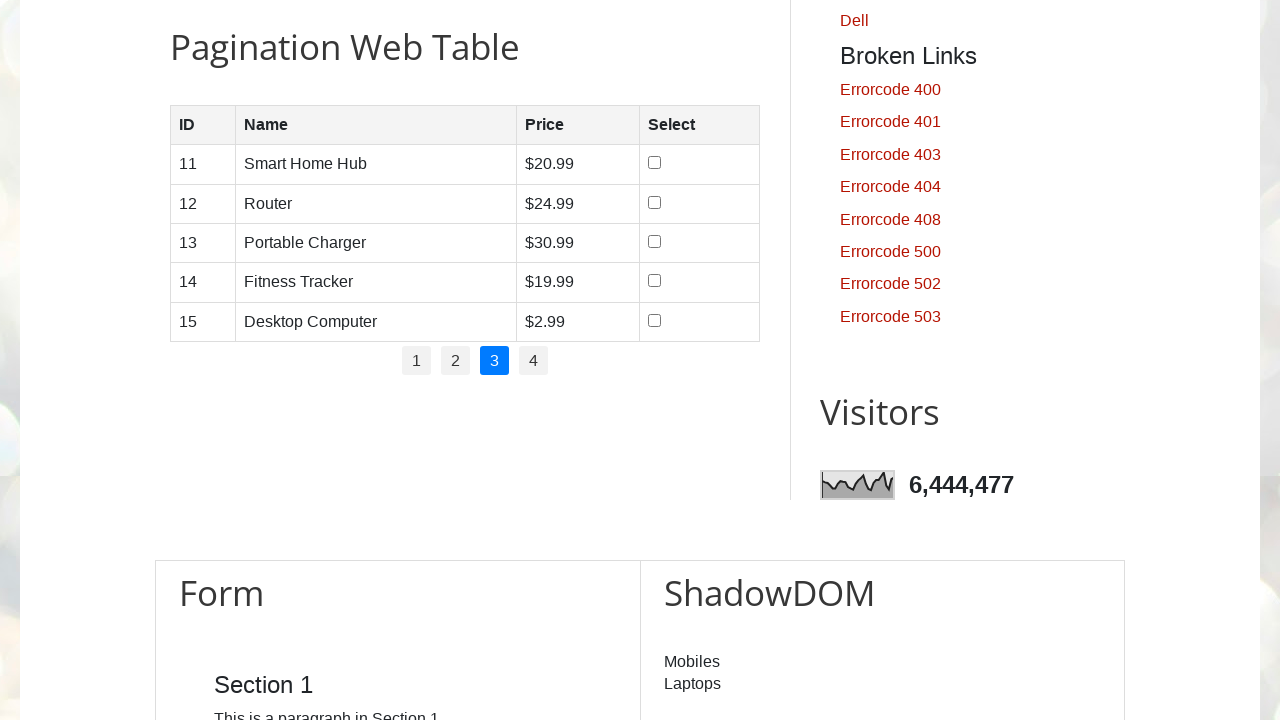

Read product name from row 4: Fitness Tracker
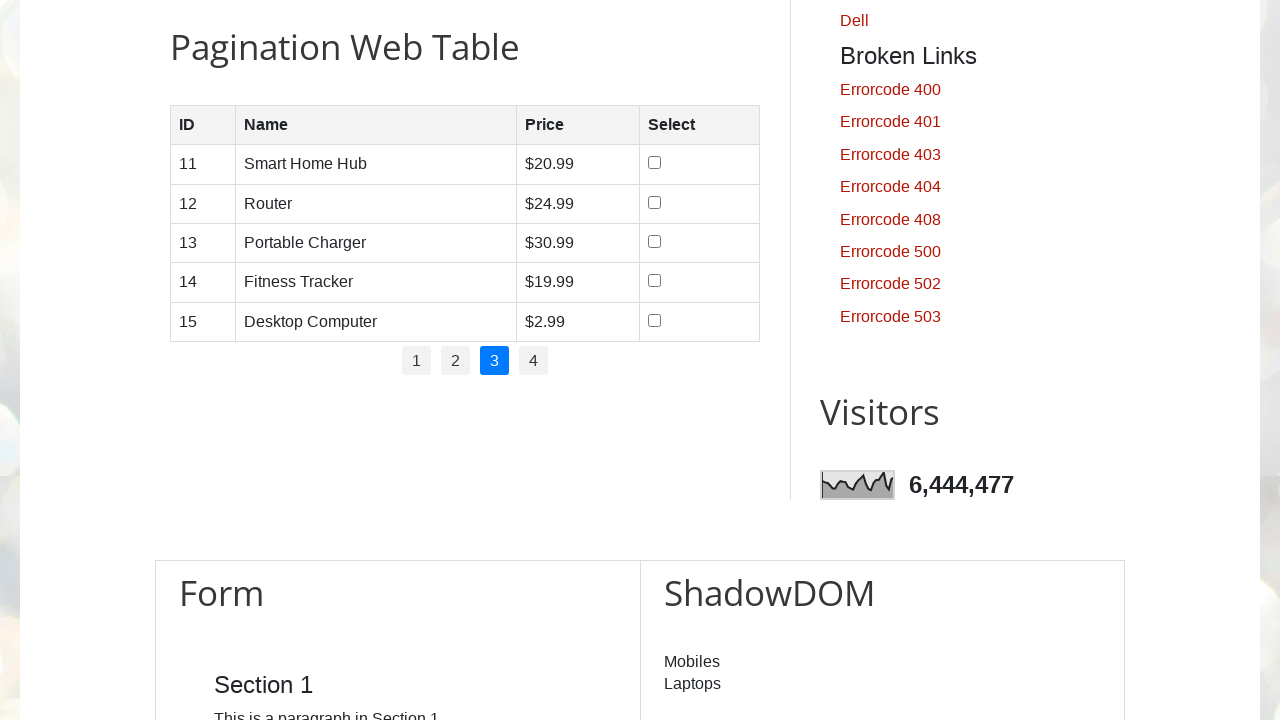

Read product name from row 5: Desktop Computer
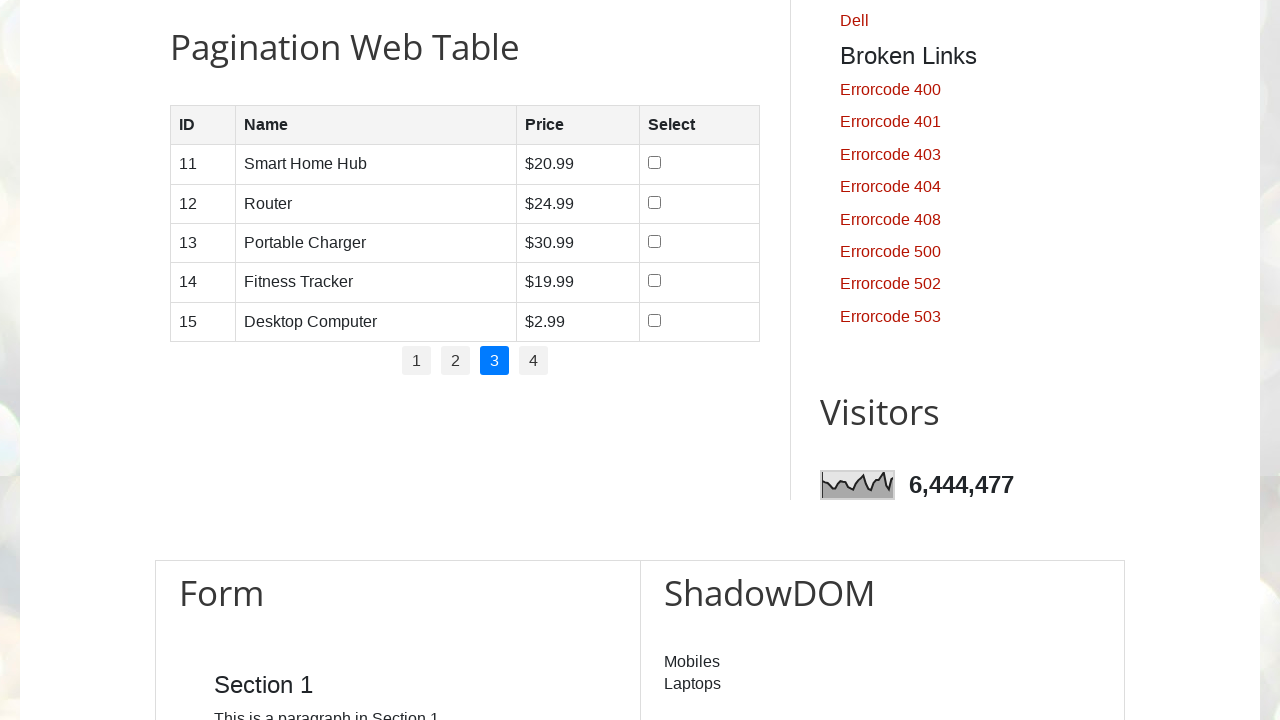

Clicked pagination link 4 to navigate to next page at (534, 361) on xpath=//ul[@class='pagination']/li >> nth=3
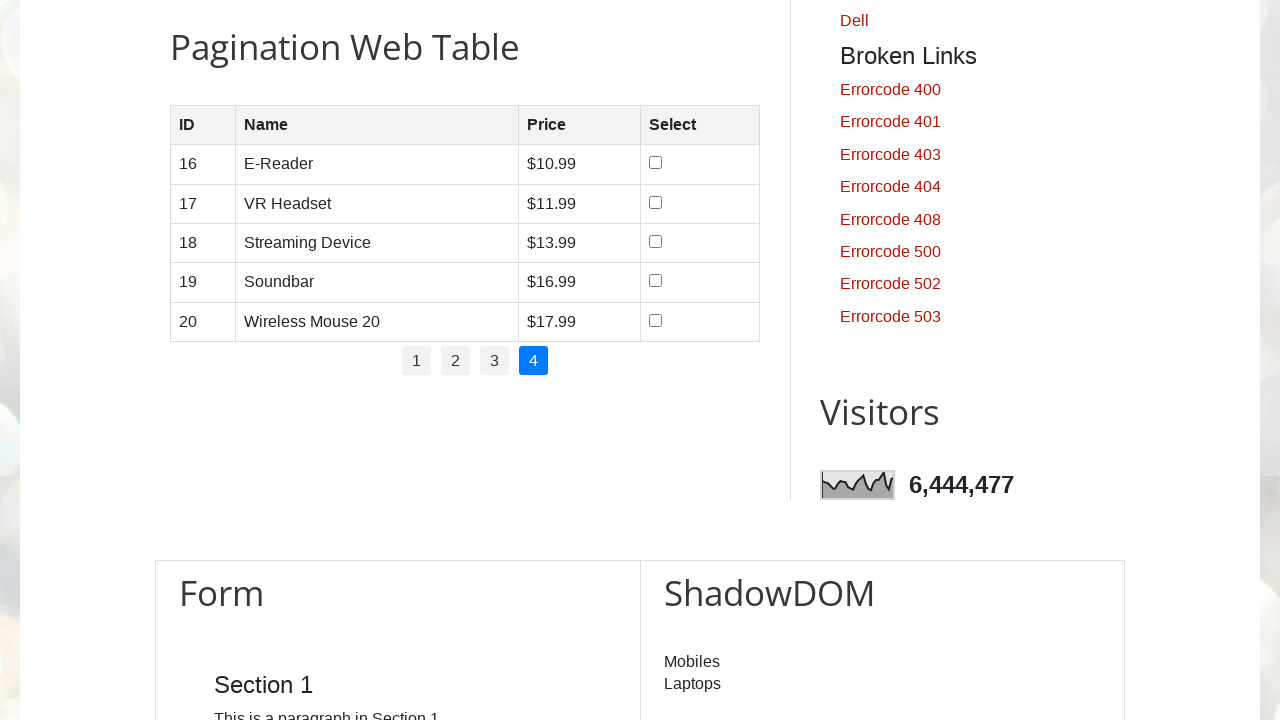

Waited for product table to update
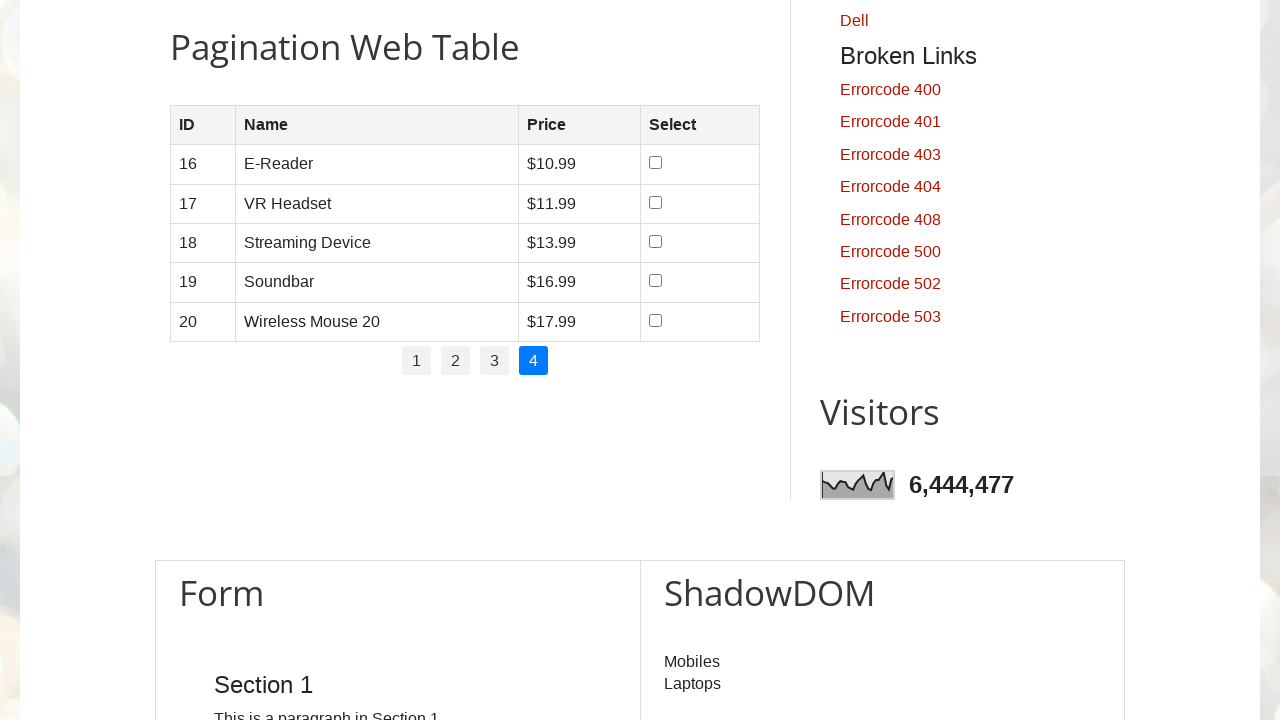

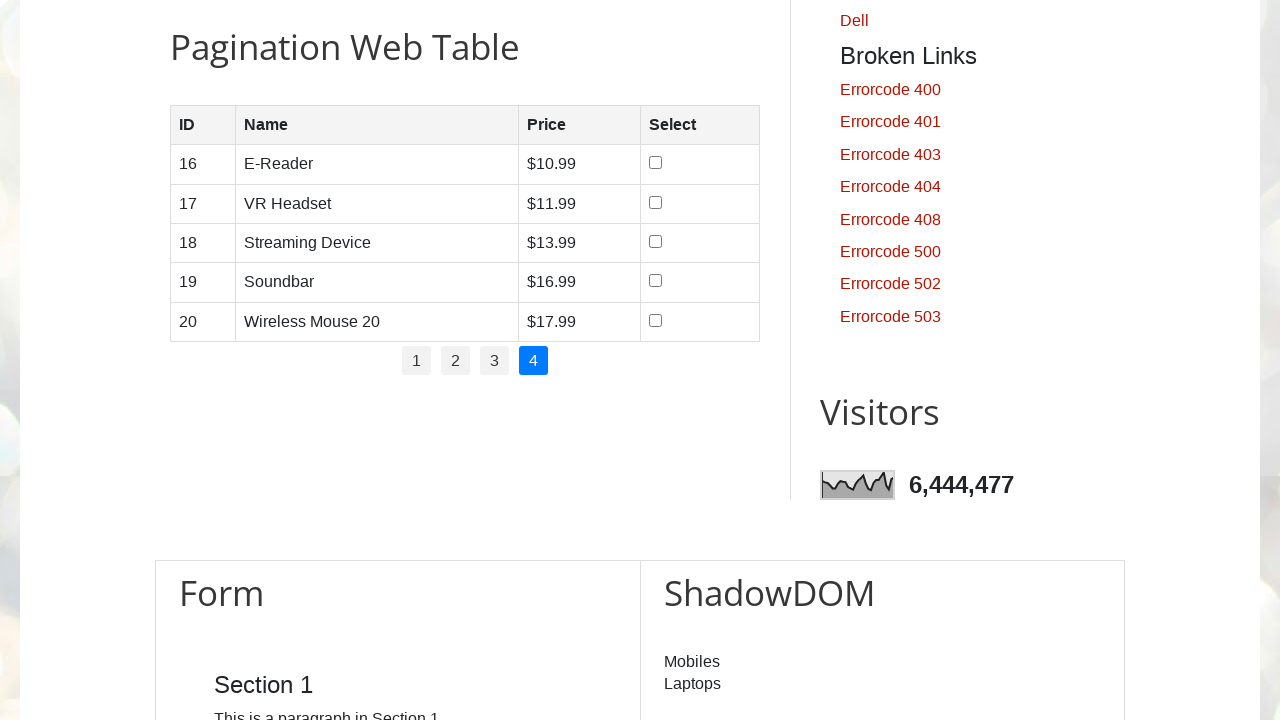